Tests registration form with various invalid phone number formats including wrong length and invalid prefix

Starting URL: https://alada.vn/tai-khoan/dang-ky.html

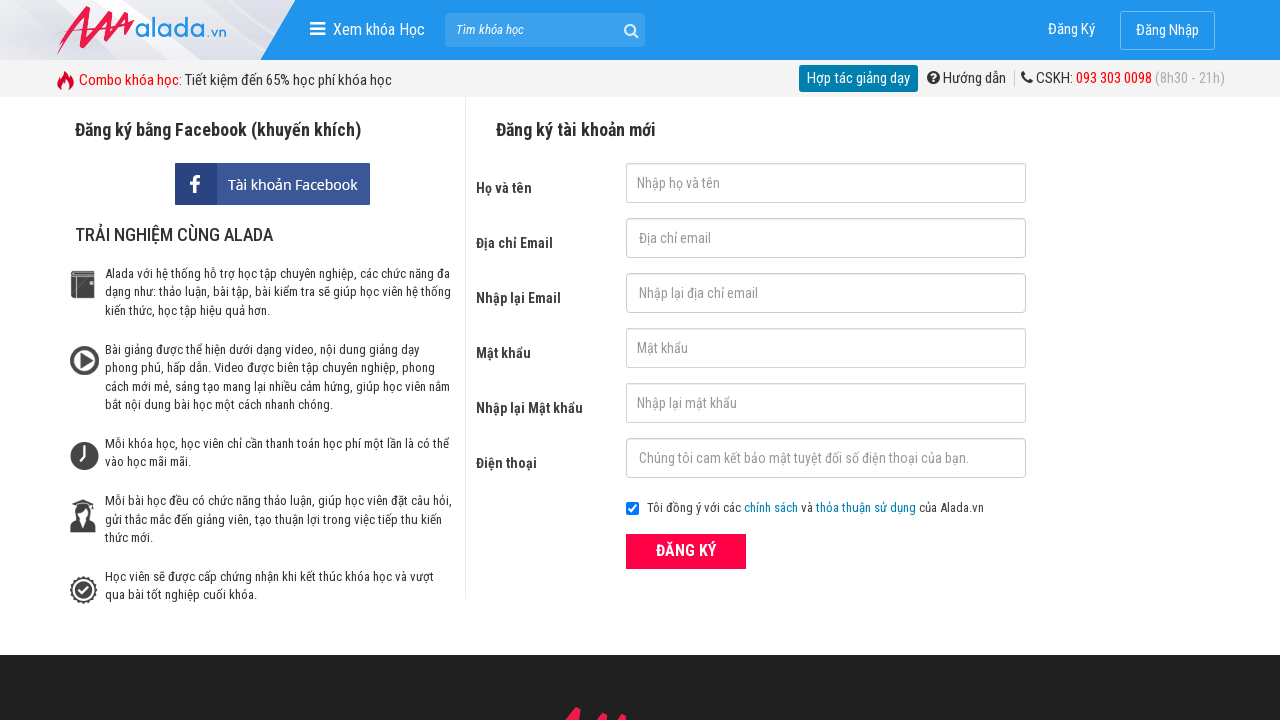

Filled first name field with 'Hoai Lam' on input[name='txtFirstname']
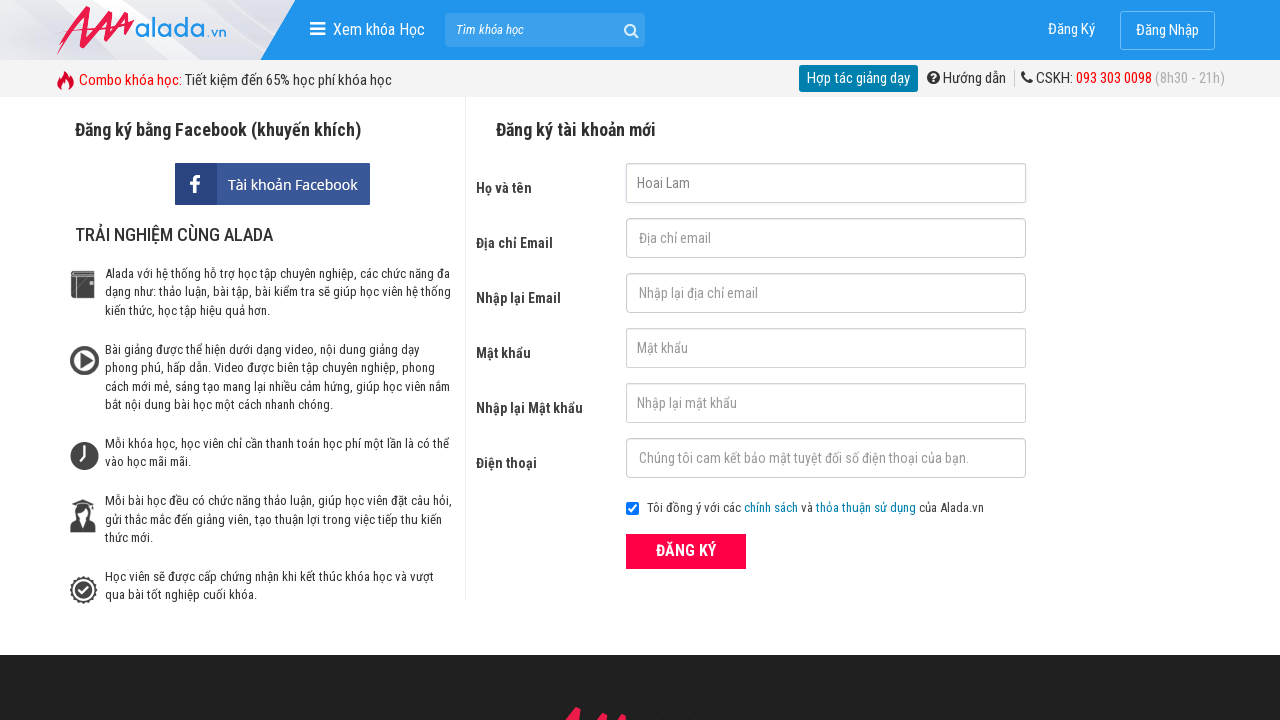

Filled email field with 'tranlam@gmail.com' on #txtEmail
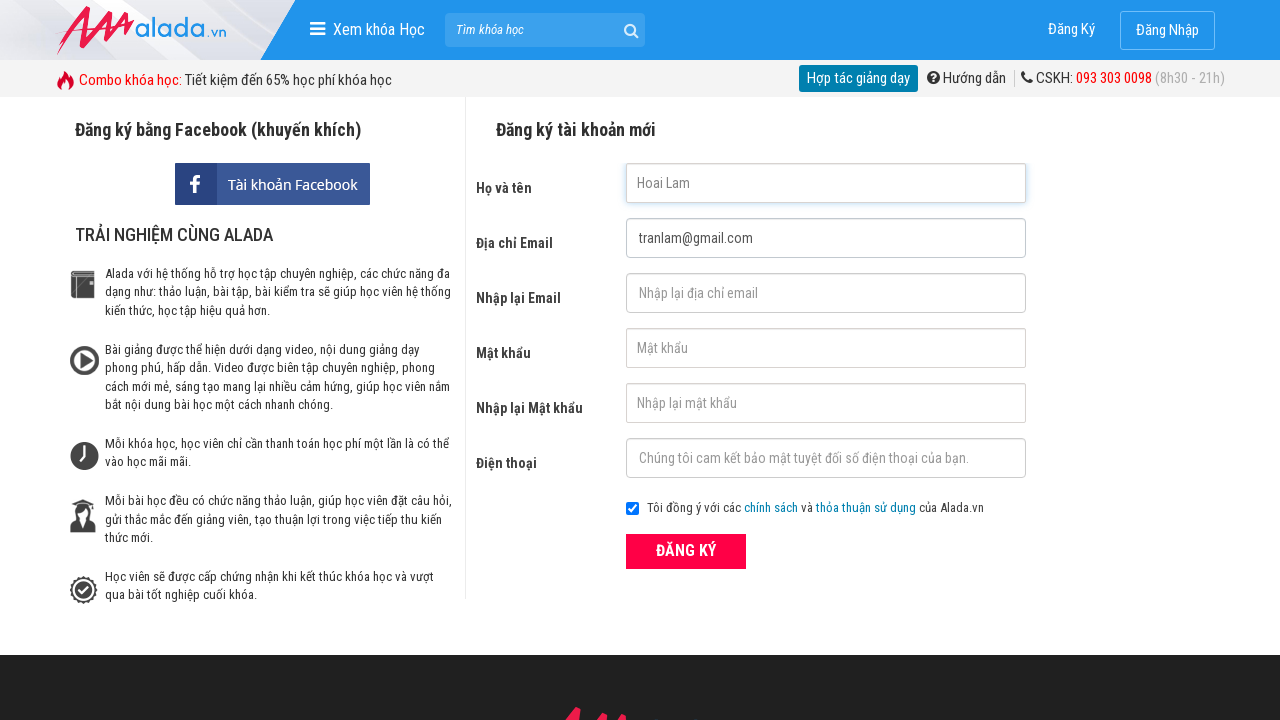

Filled confirm email field with 'tranlam@gmail.com' on input[name='txtCEmail']
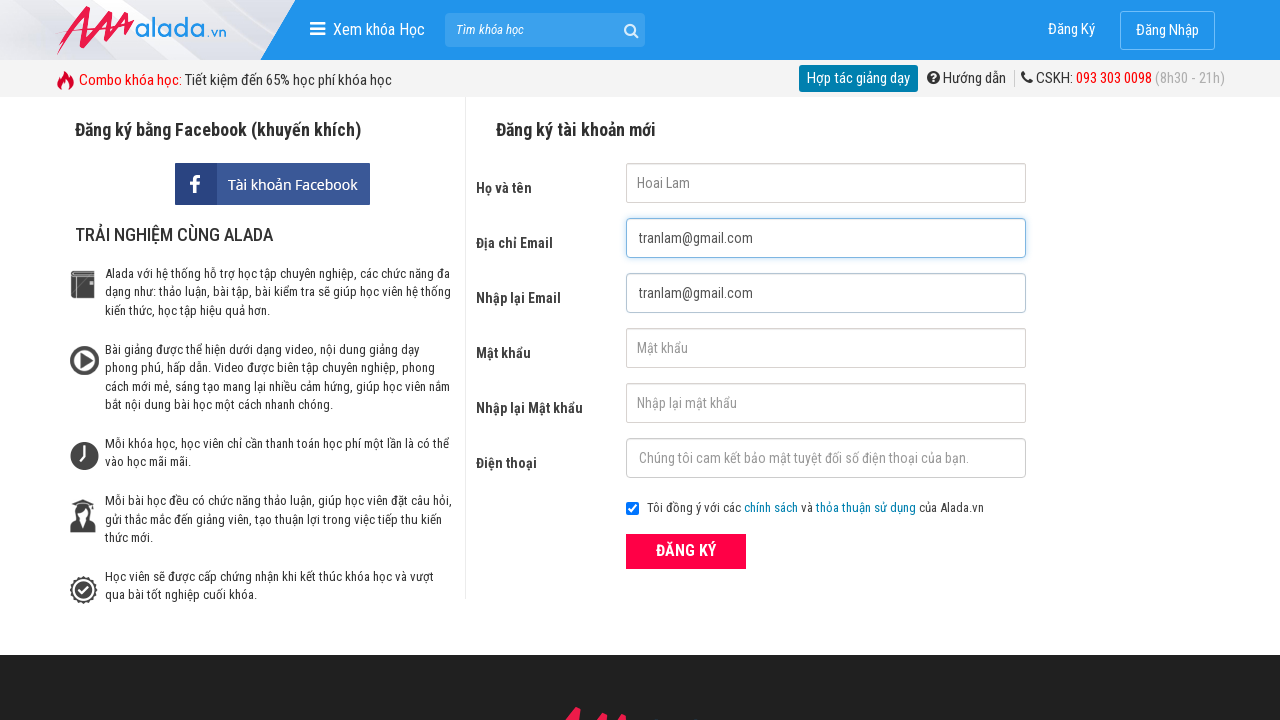

Filled password field with '123456' on input[name='txtPassword']
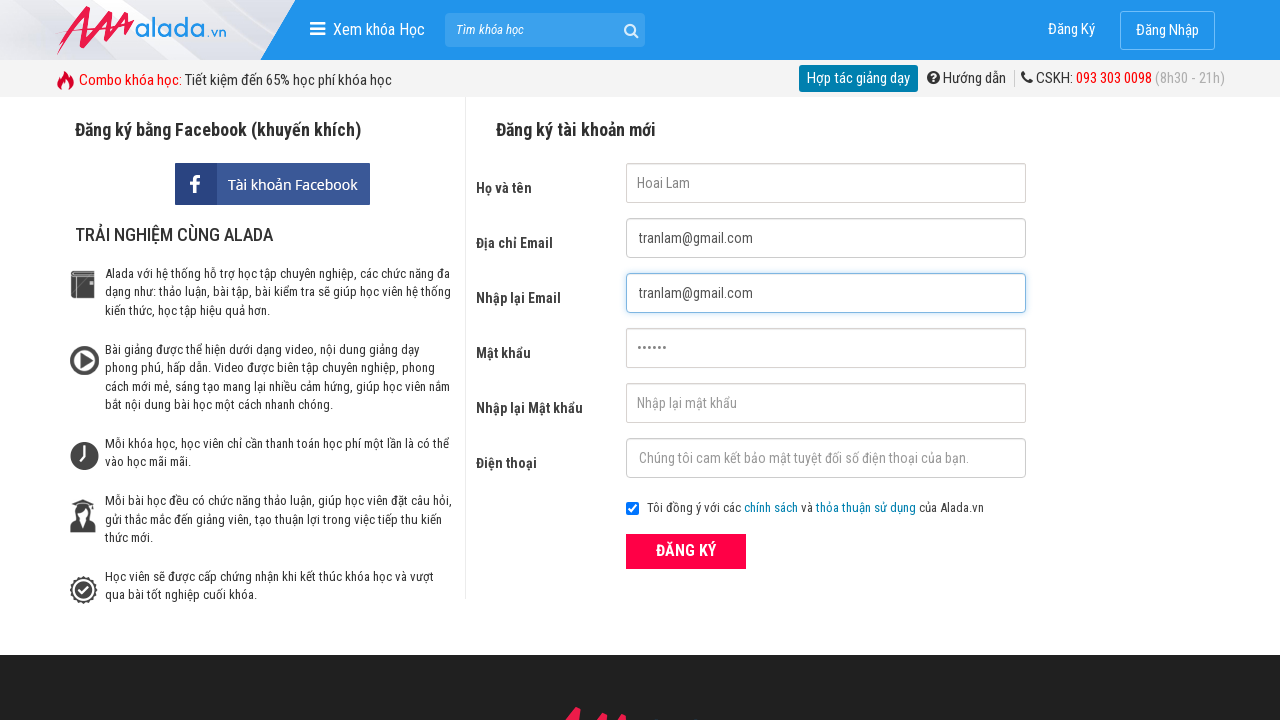

Filled confirm password field with '123456' on #txtCPassword
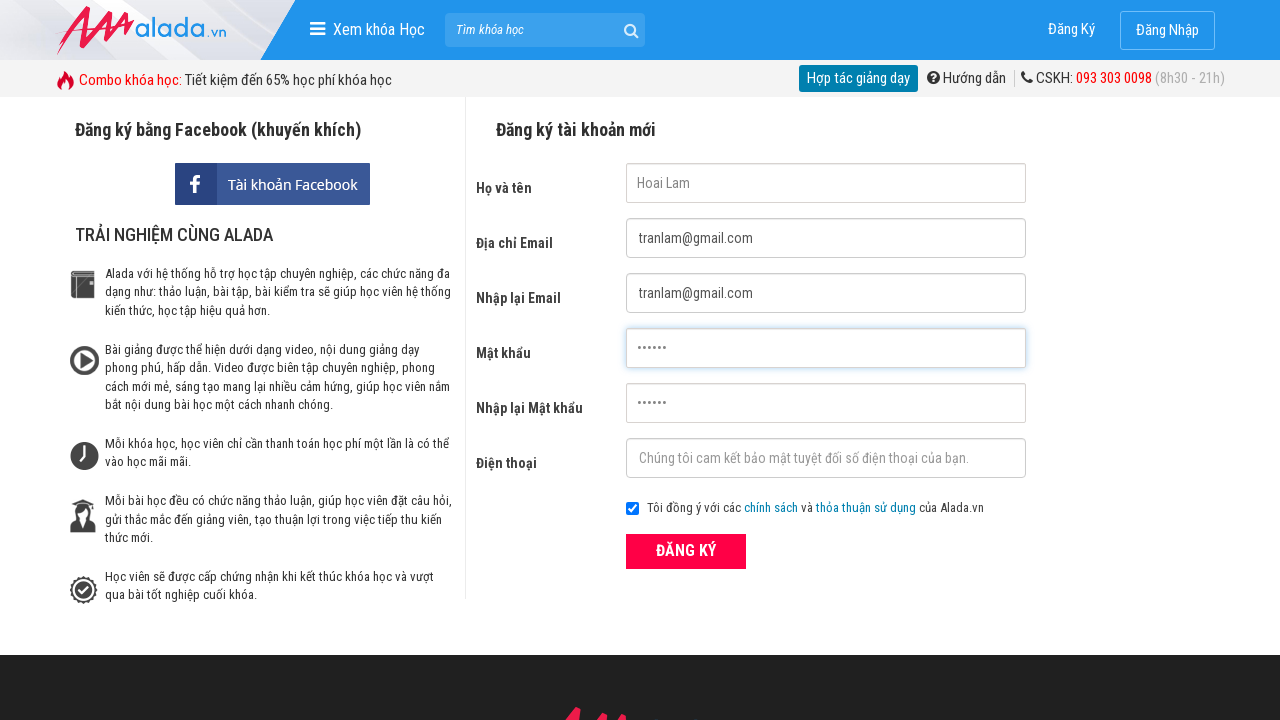

Filled phone field with '098745612' (less than 10 digits) on #txtPhone
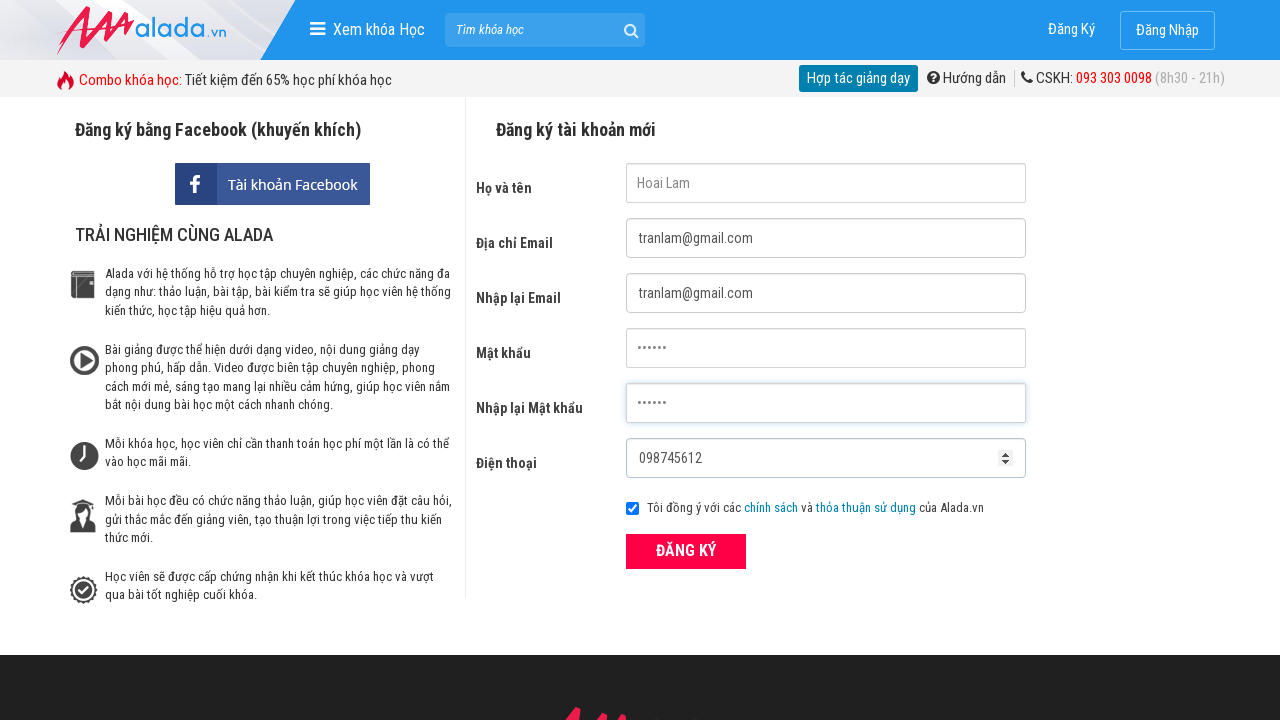

Clicked ĐĂNG KÝ button to submit registration form (Case 1) at (686, 551) on xpath=//form[@id='frmLogin']//button[text()='ĐĂNG KÝ']
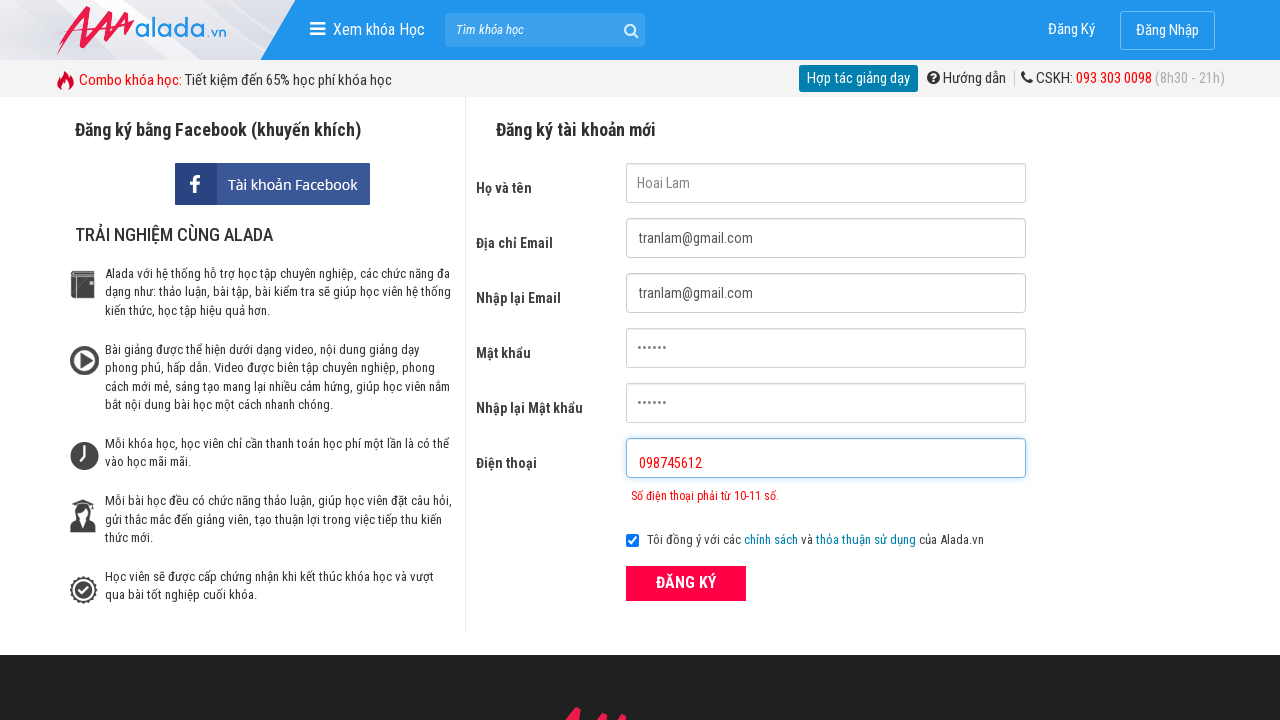

Error message for invalid phone number appeared
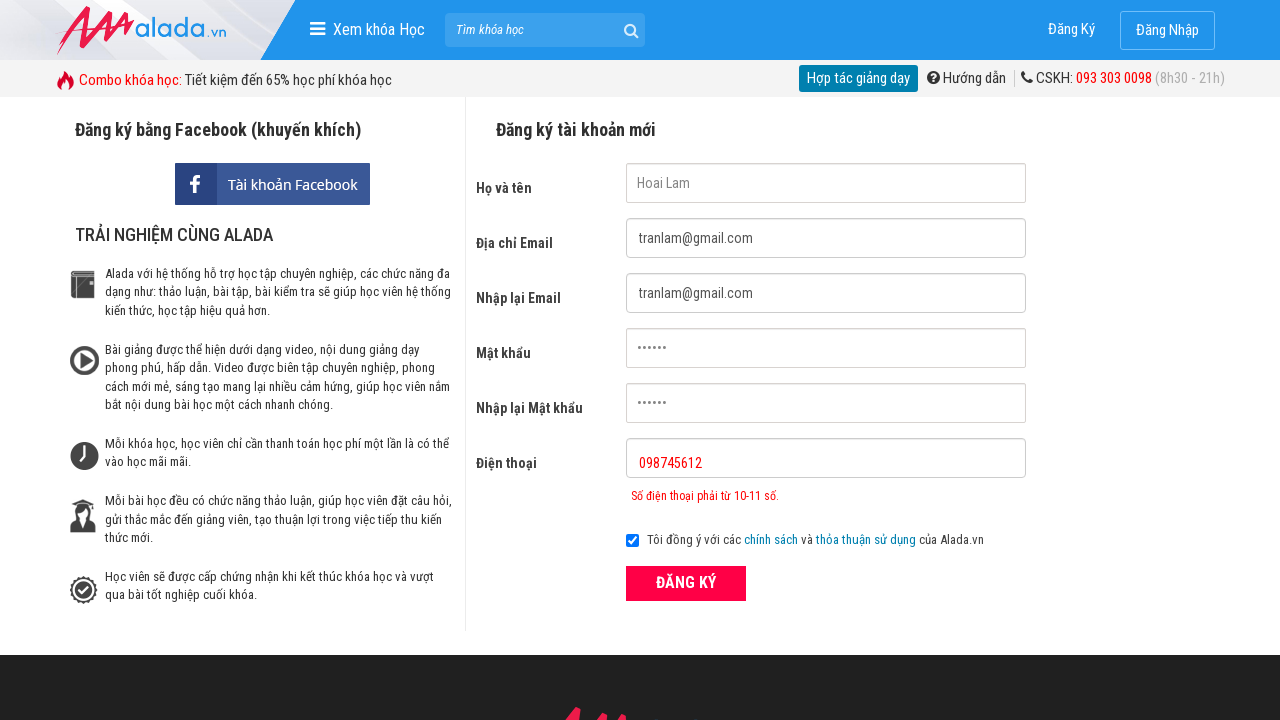

Cleared phone field for Case 2 on #txtPhone
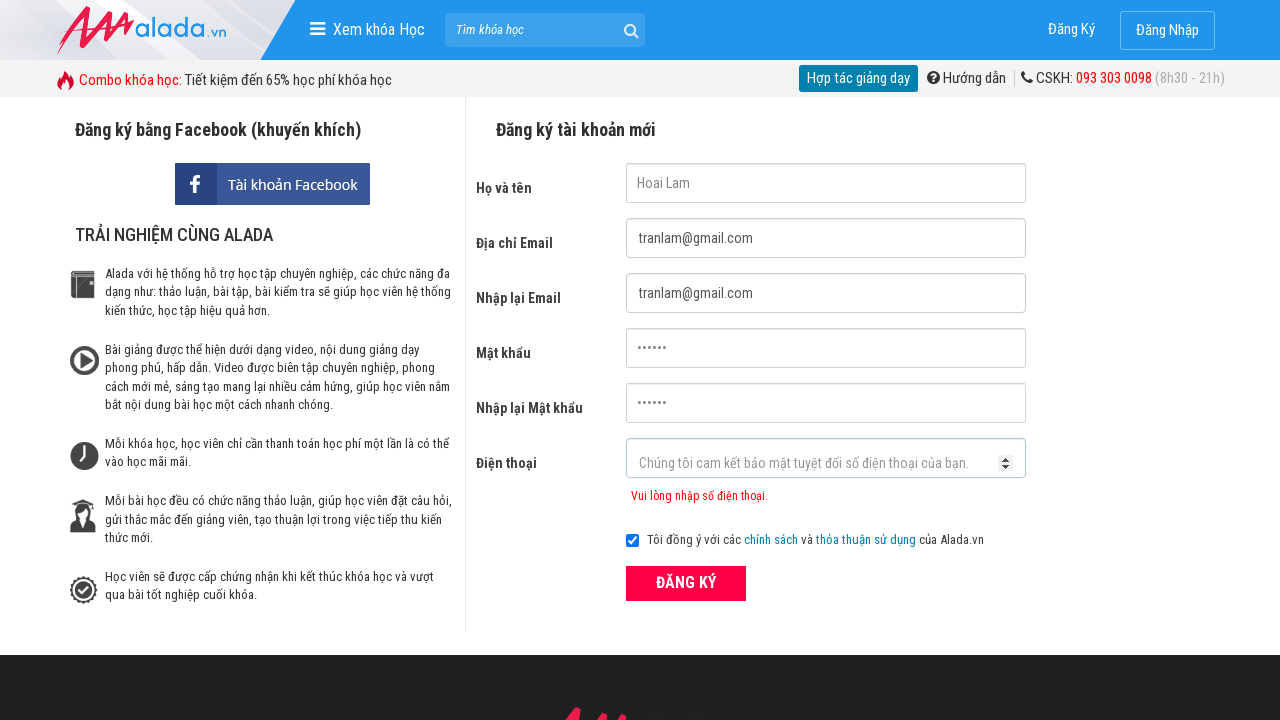

Filled phone field with '098745612111' (more than 11 digits) on #txtPhone
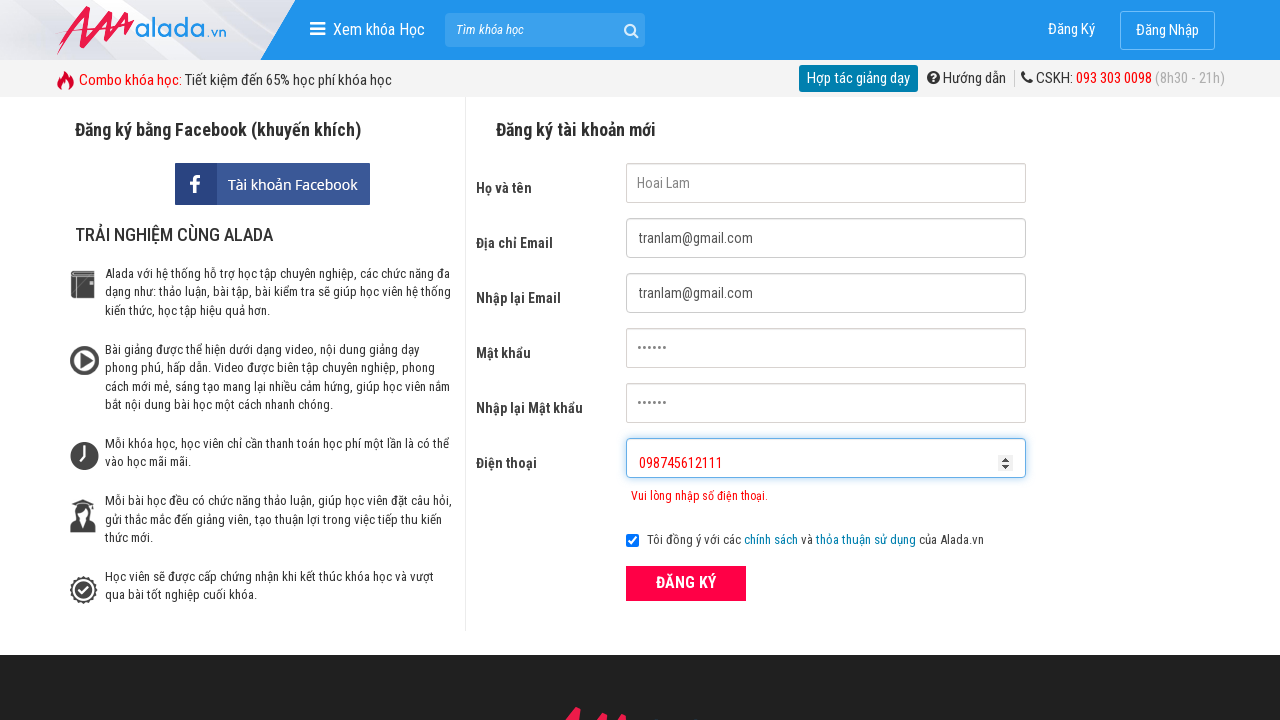

Error message for phone number with more than 11 digits appeared
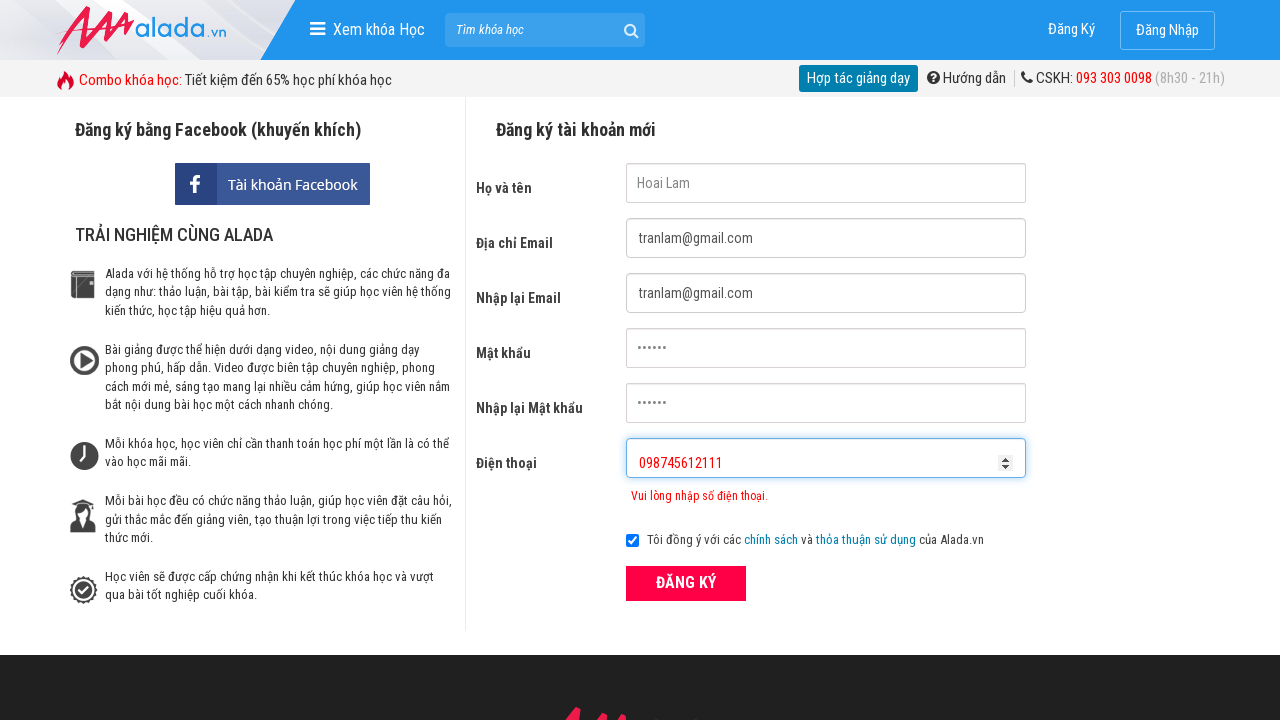

Cleared phone field for Case 3 on #txtPhone
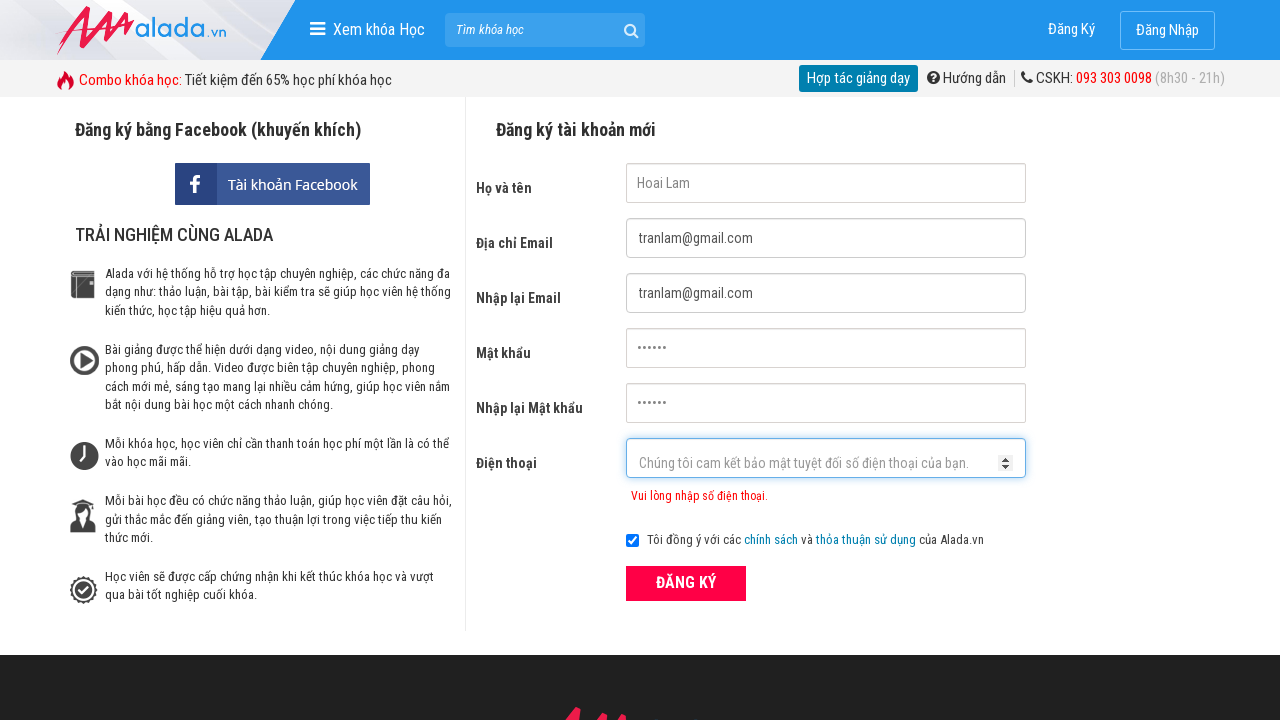

Filled phone field with '987456121' (not starting with 0) on #txtPhone
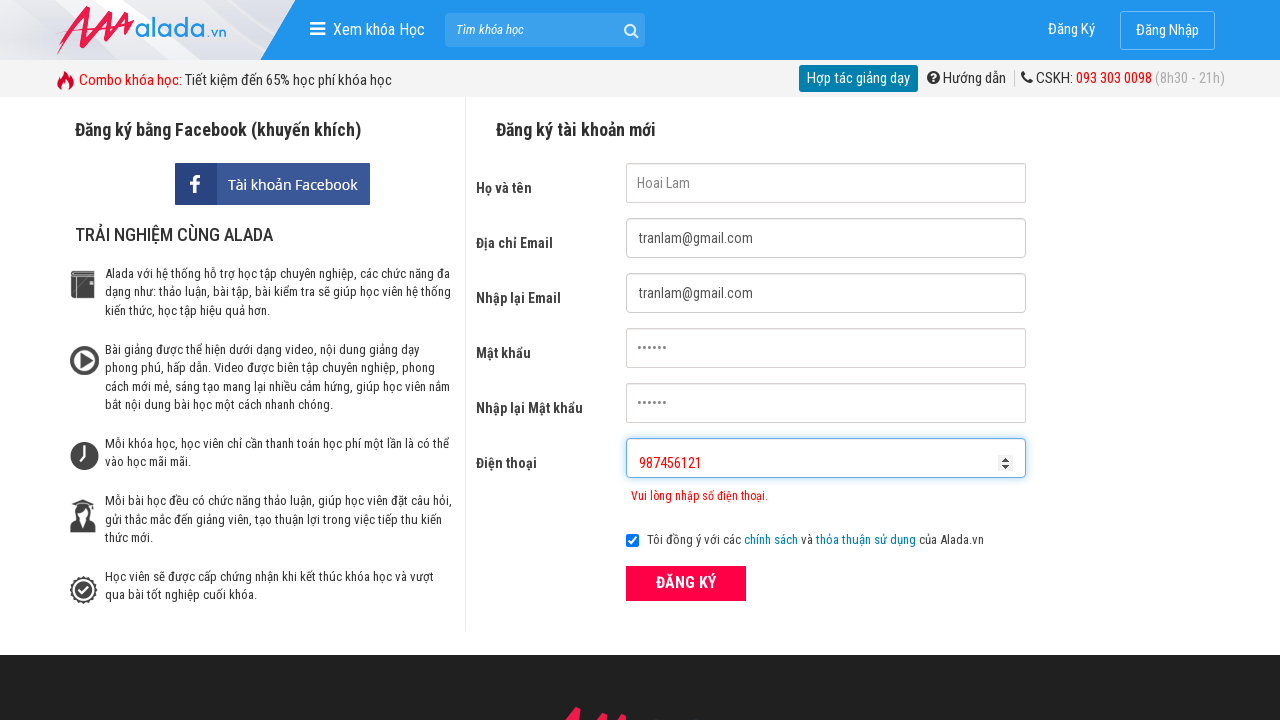

Error message for phone number not starting with 0 appeared
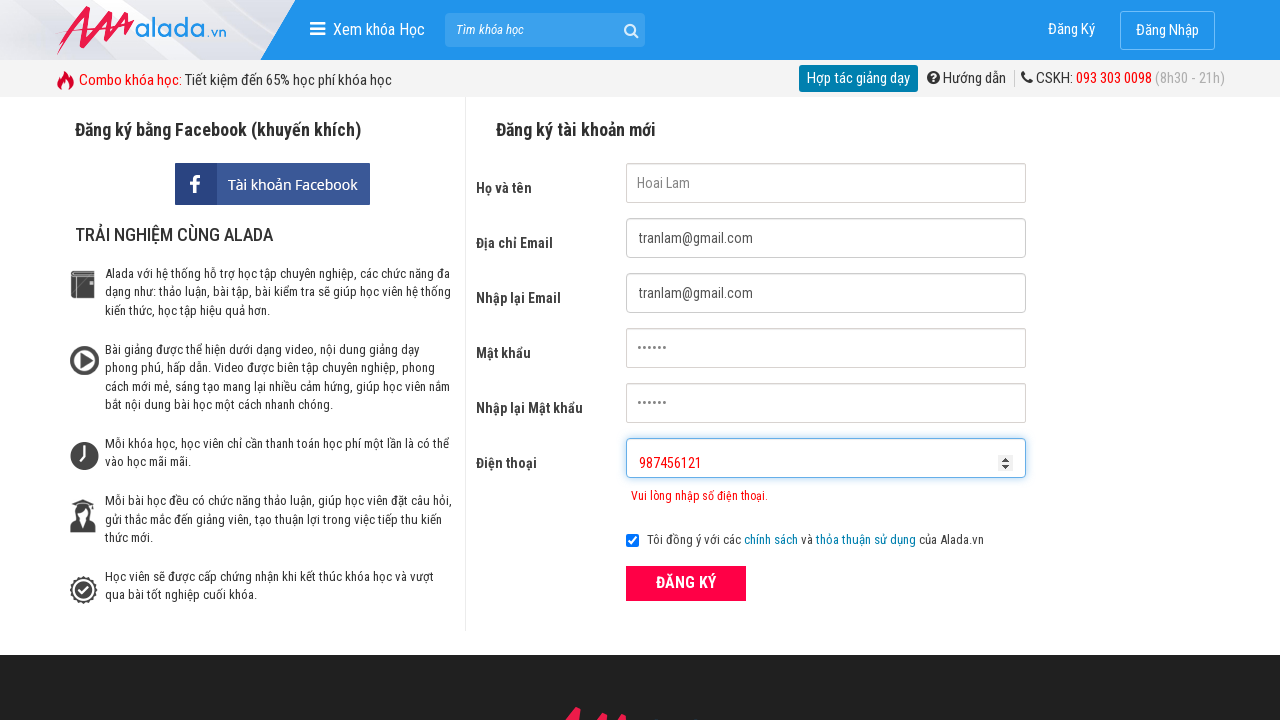

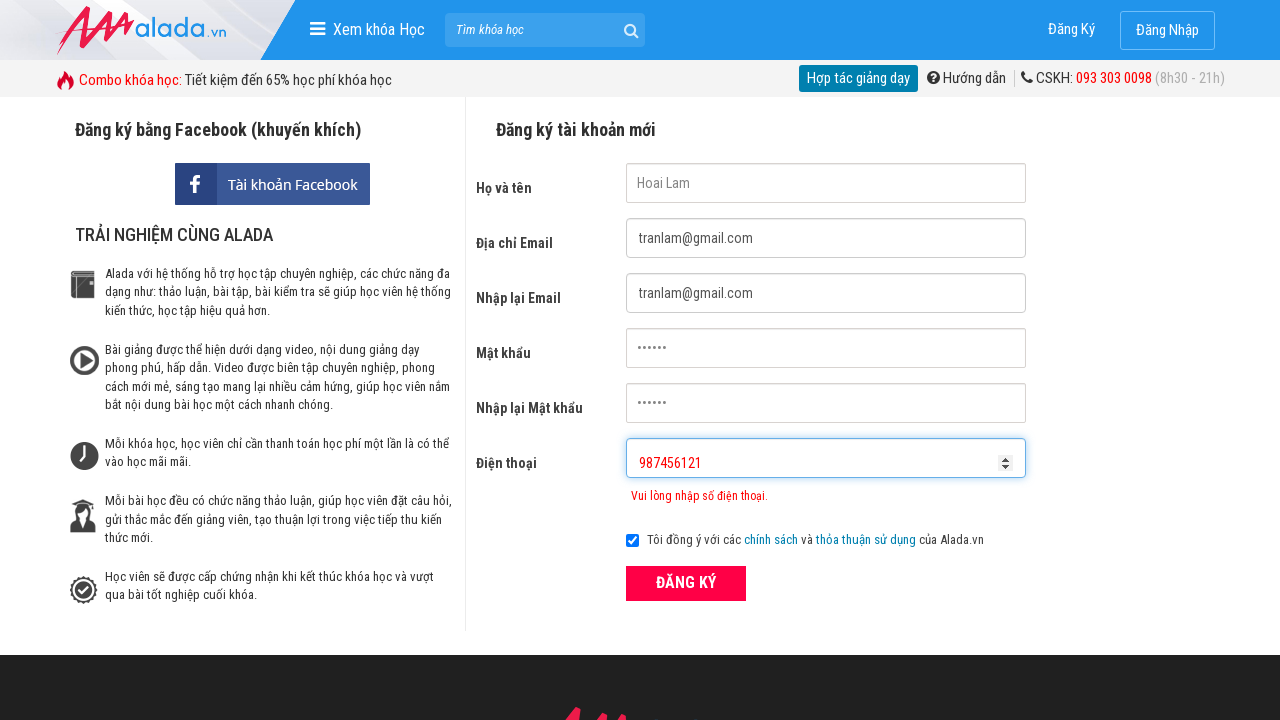